Tests clicking on the "Аналитика" (Analytics) filter category on the free events page

Starting URL: https://skillfactory.ru/free-events

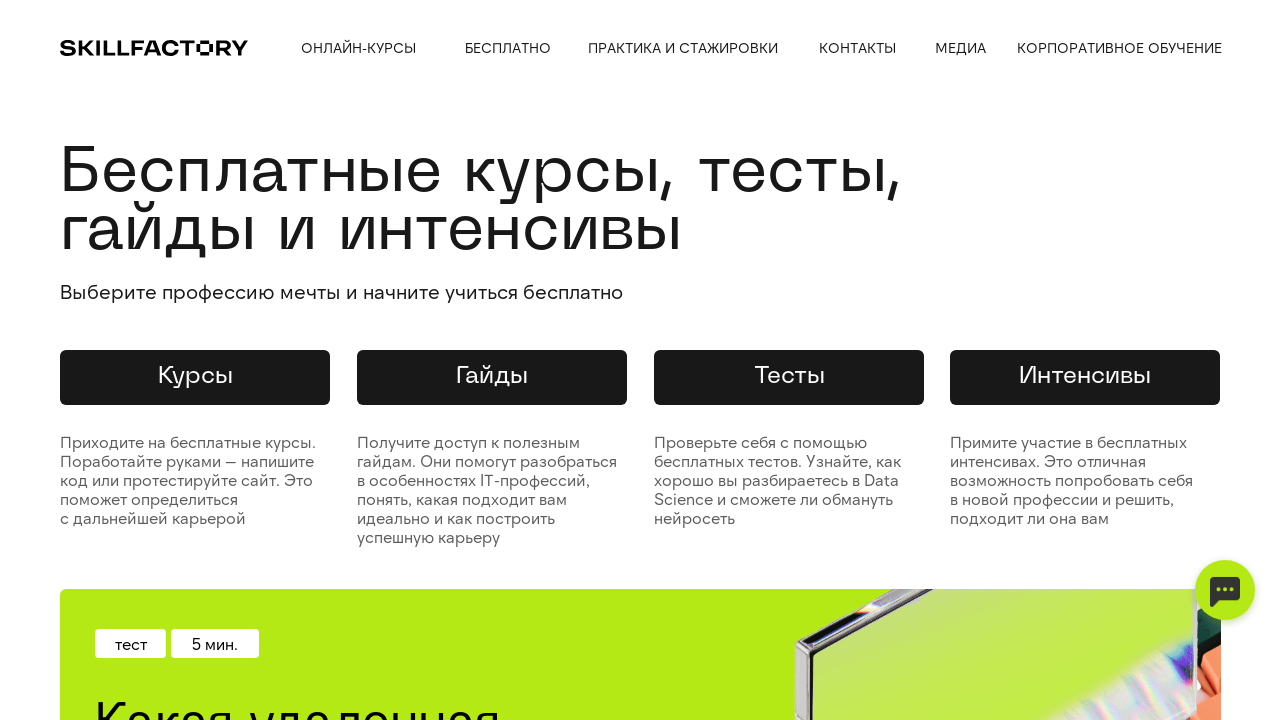

Navigated to free events page
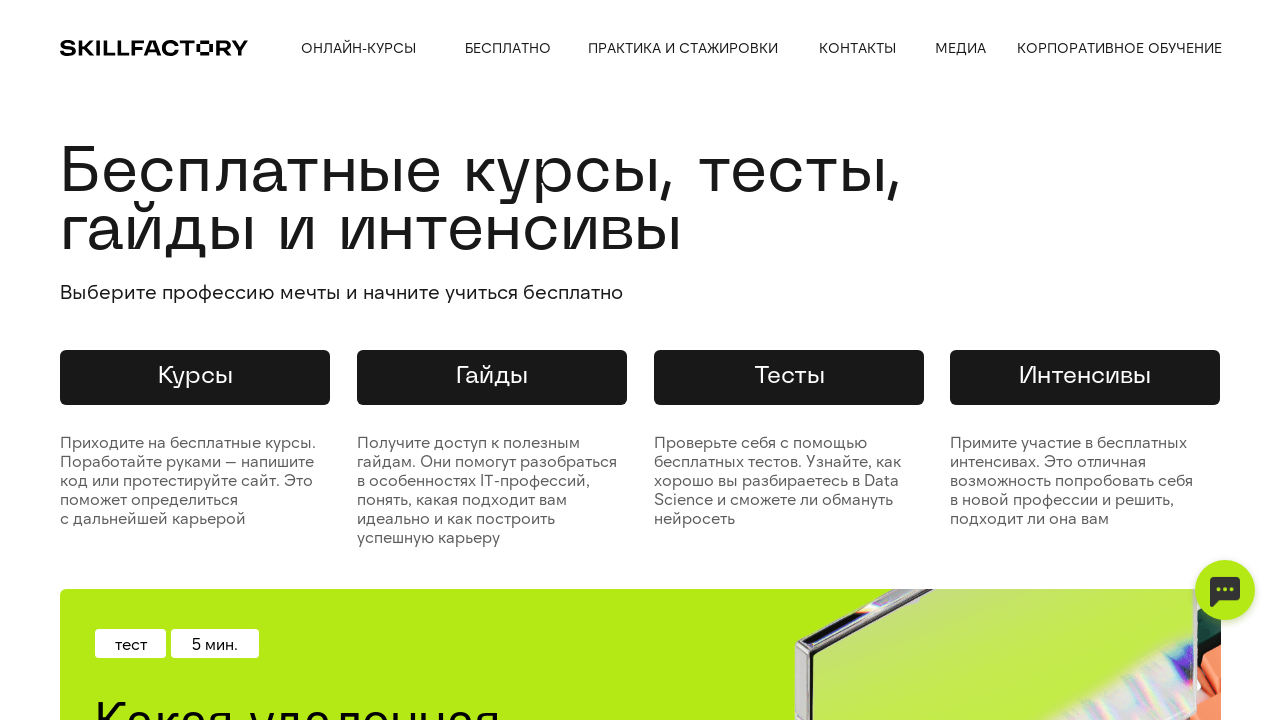

Clicked on 'Аналитика' (Analytics) filter category at (104, 360) on xpath=//div[text()='Аналитика']
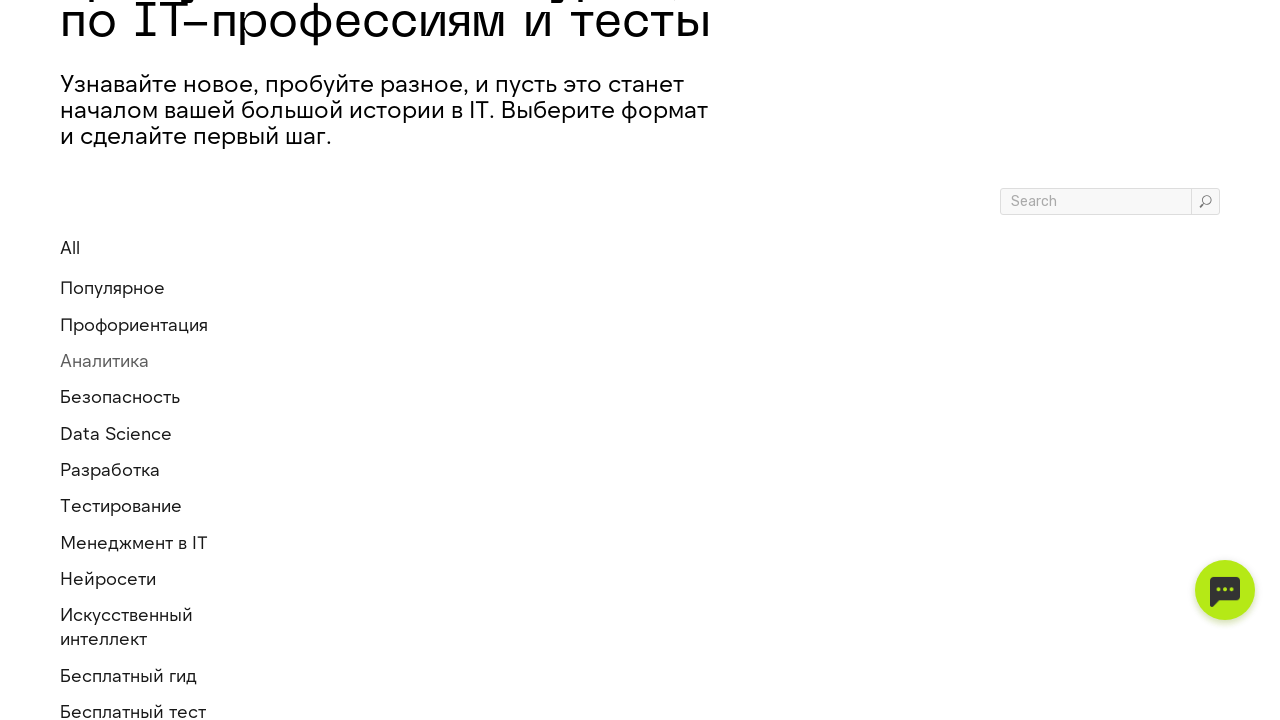

Page loaded after applying Analytics filter
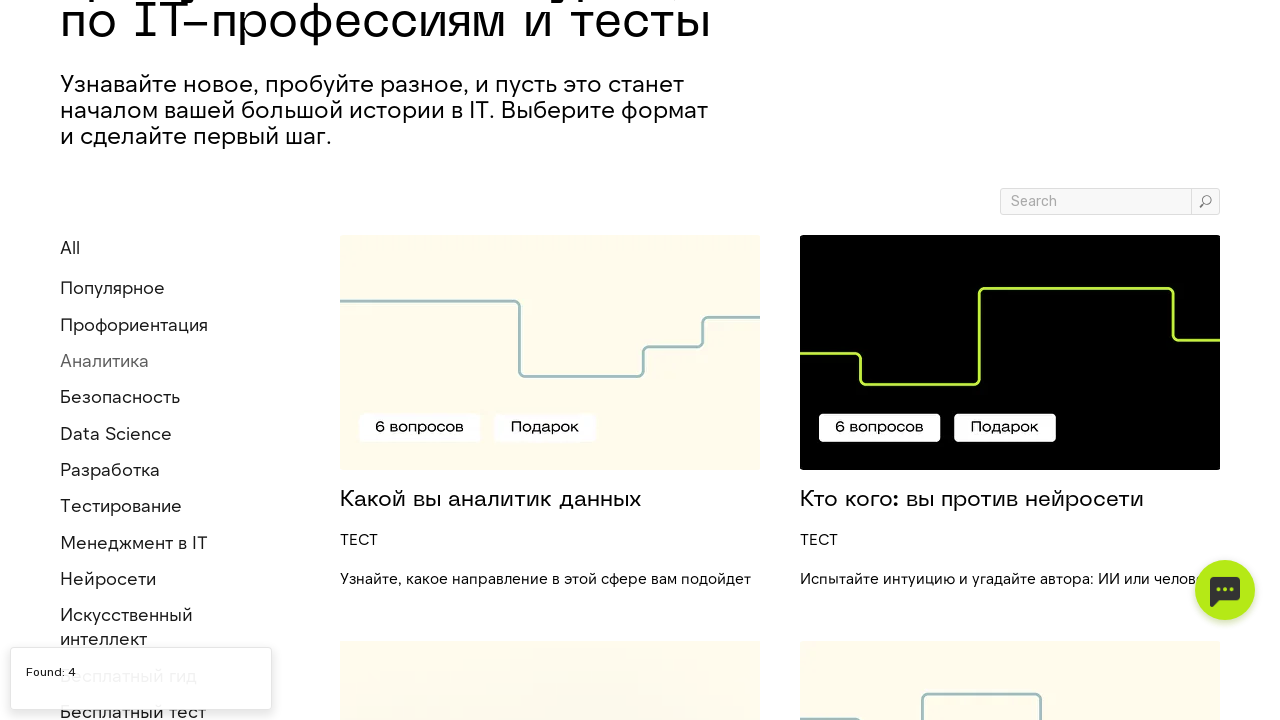

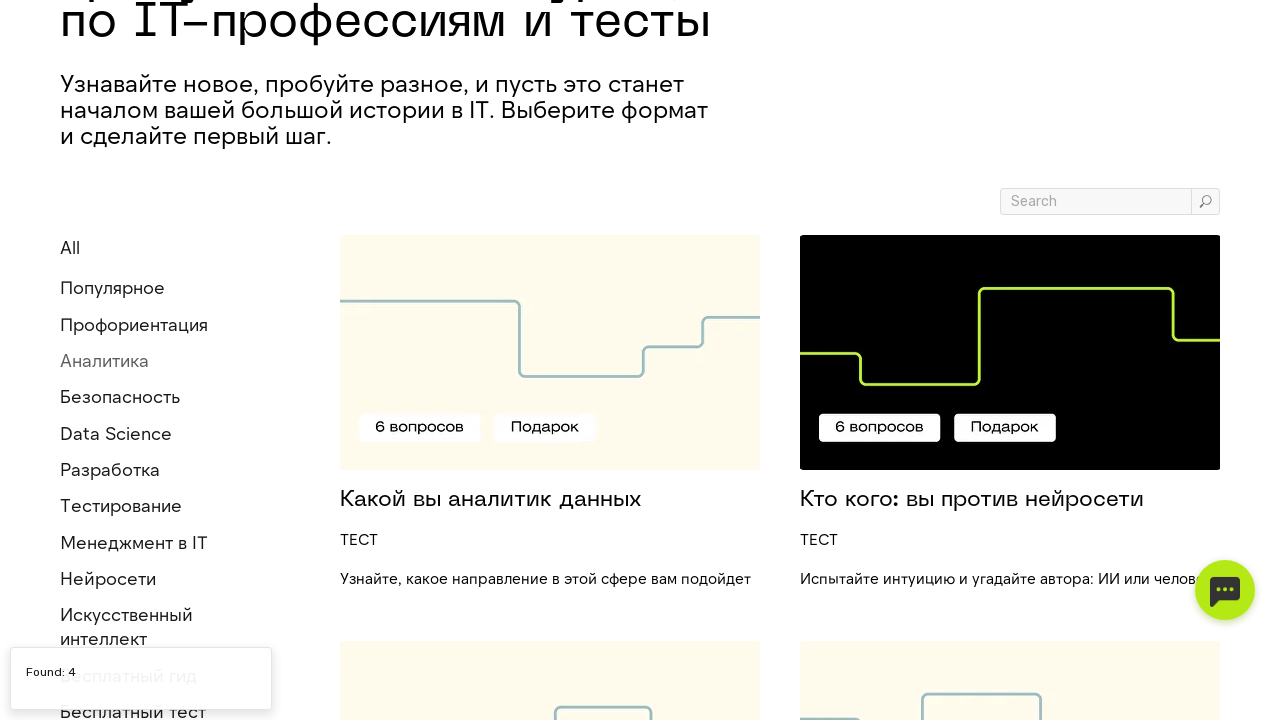